Navigates to a Pokemon Sleep game guide page and waits for comment code elements to load on the page

Starting URL: https://game8.jp/pokemonsleep/541511

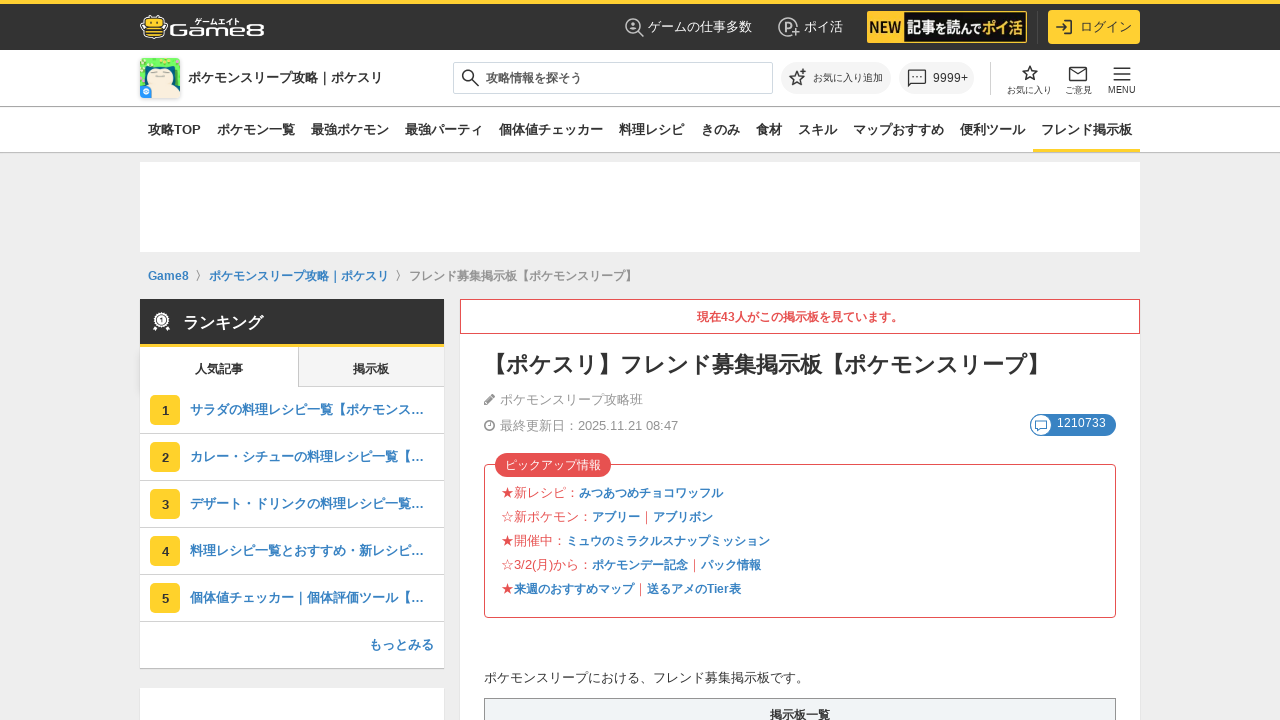

Waited for comment code elements to load (div.c-commentItem__code)
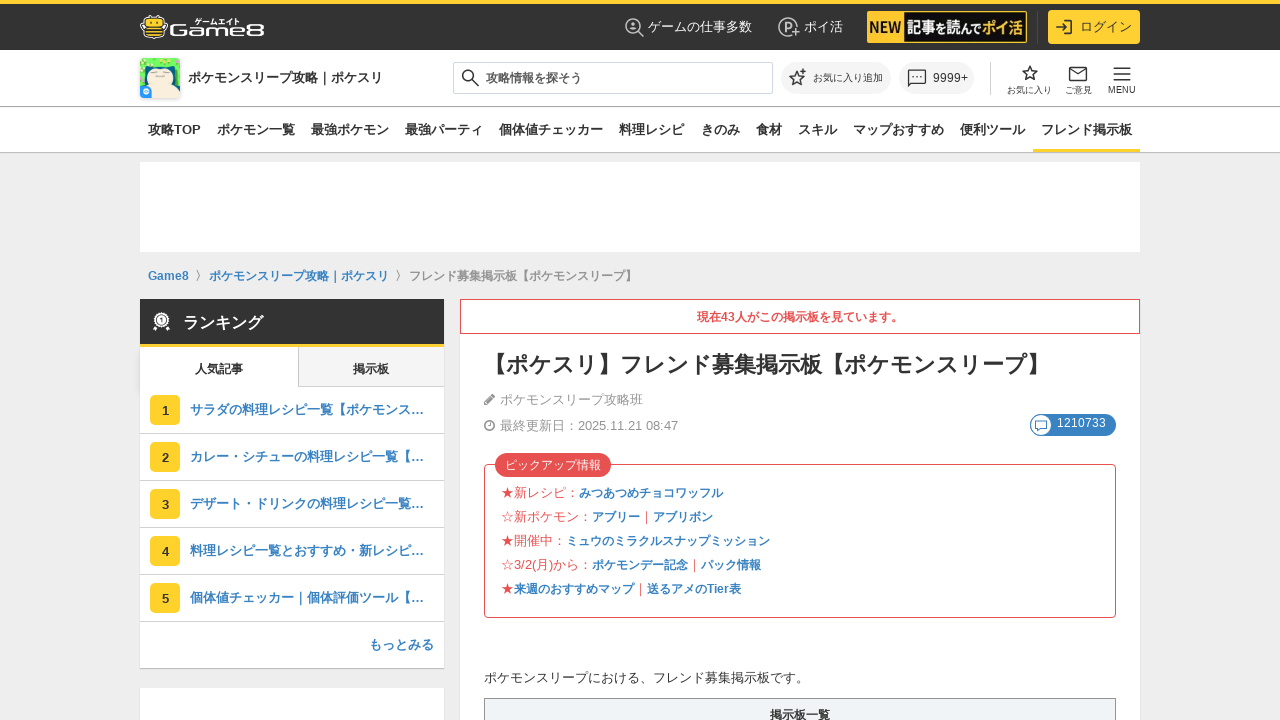

Verified copy text elements are present (p[id^='js-copy-text'])
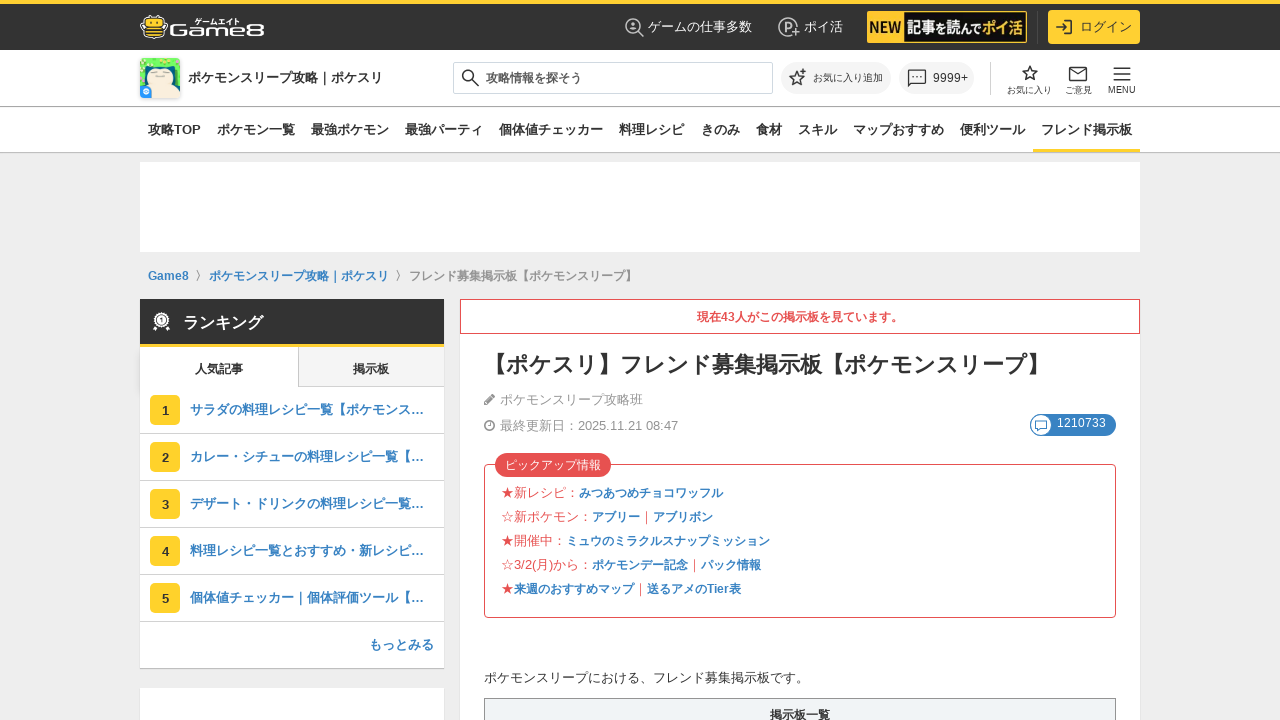

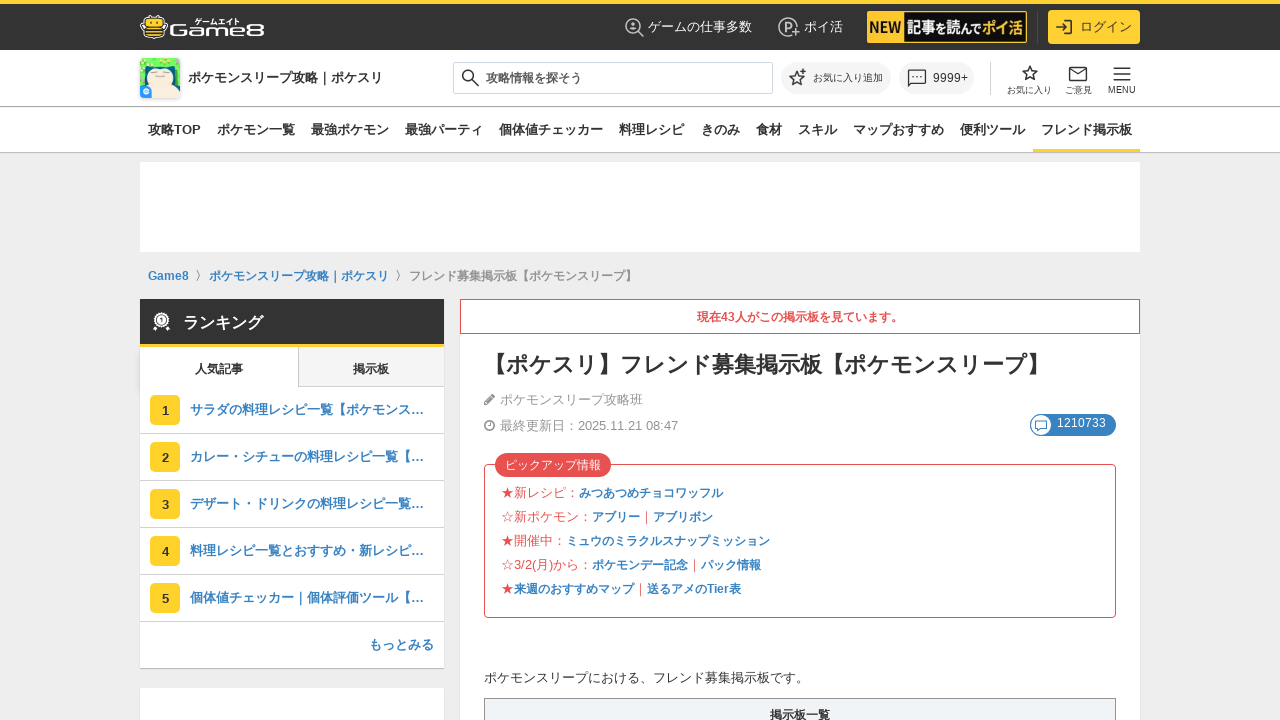